Tests dropdown selection by selecting Option 1 from the dropdown menu

Starting URL: http://the-internet.herokuapp.com/dropdown

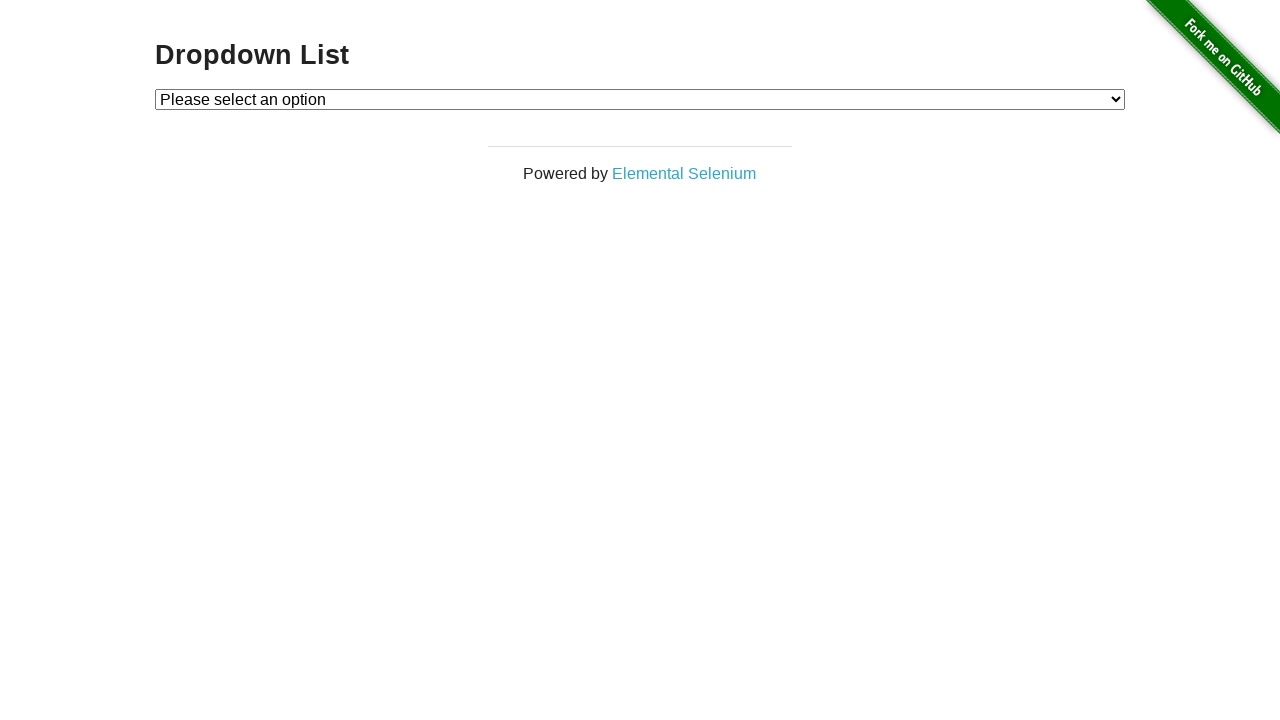

Navigated to dropdown page at http://the-internet.herokuapp.com/dropdown
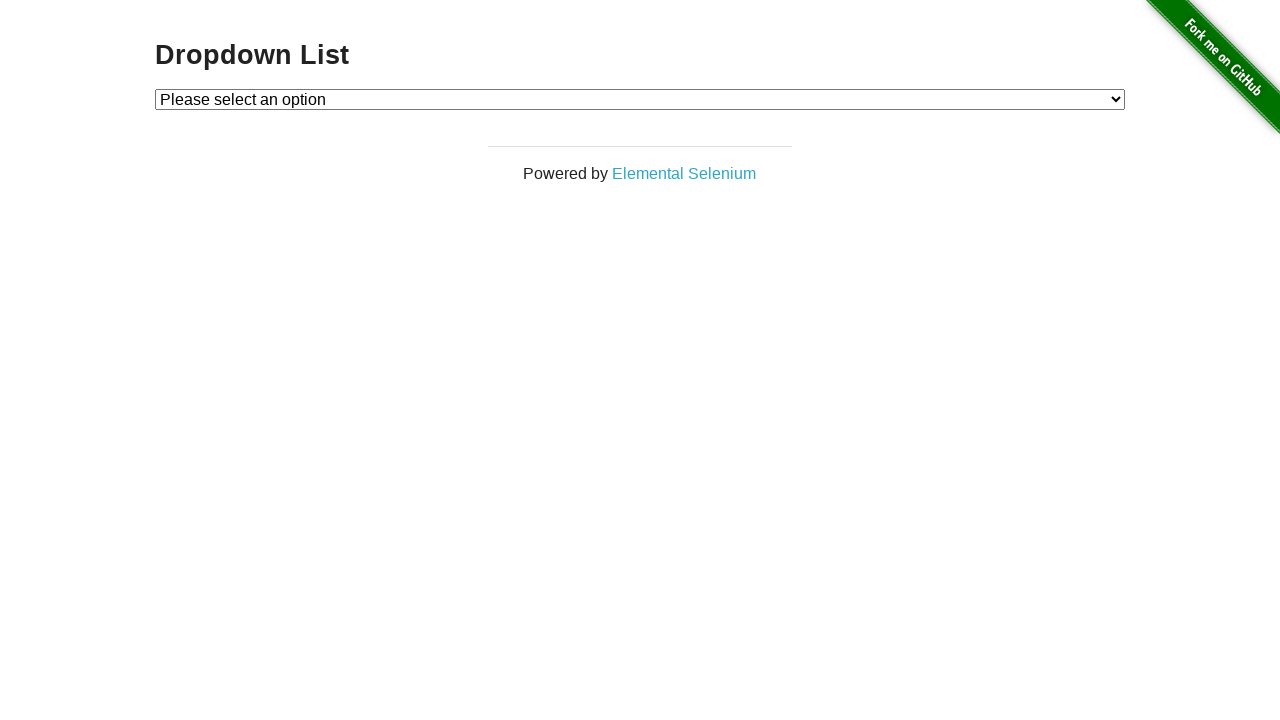

Selected 'Option 1' from the dropdown menu on #dropdown
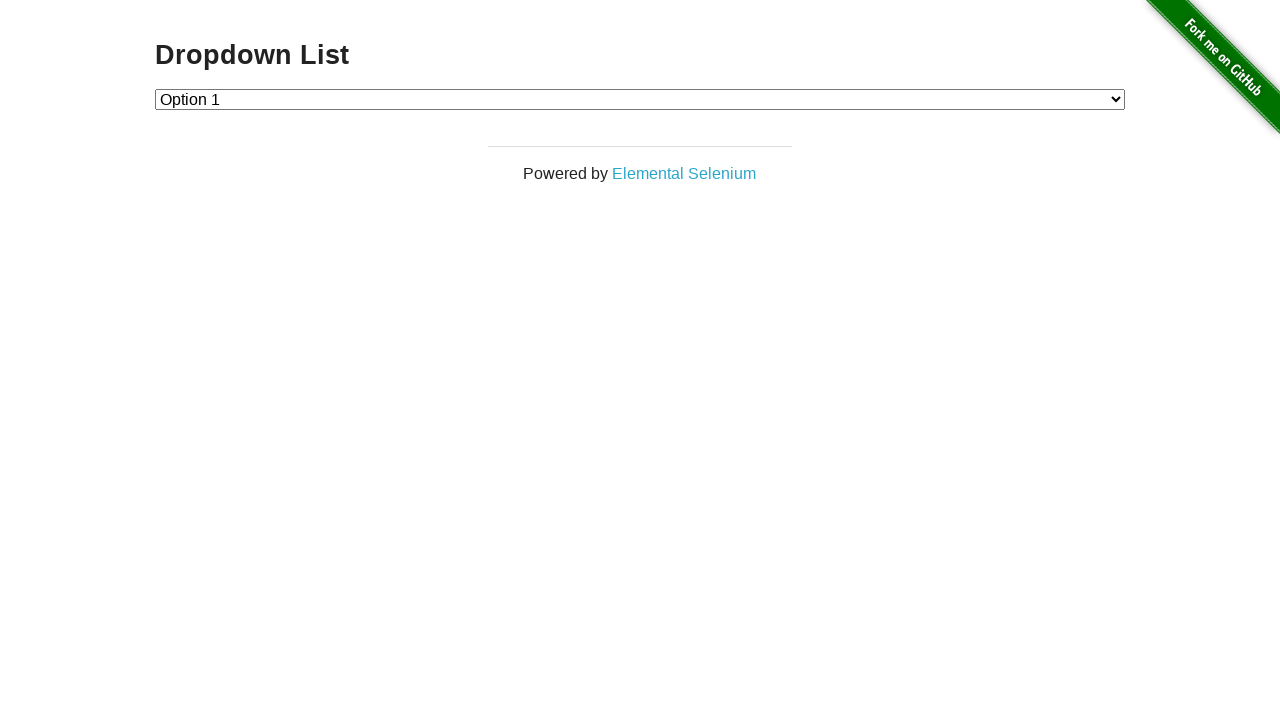

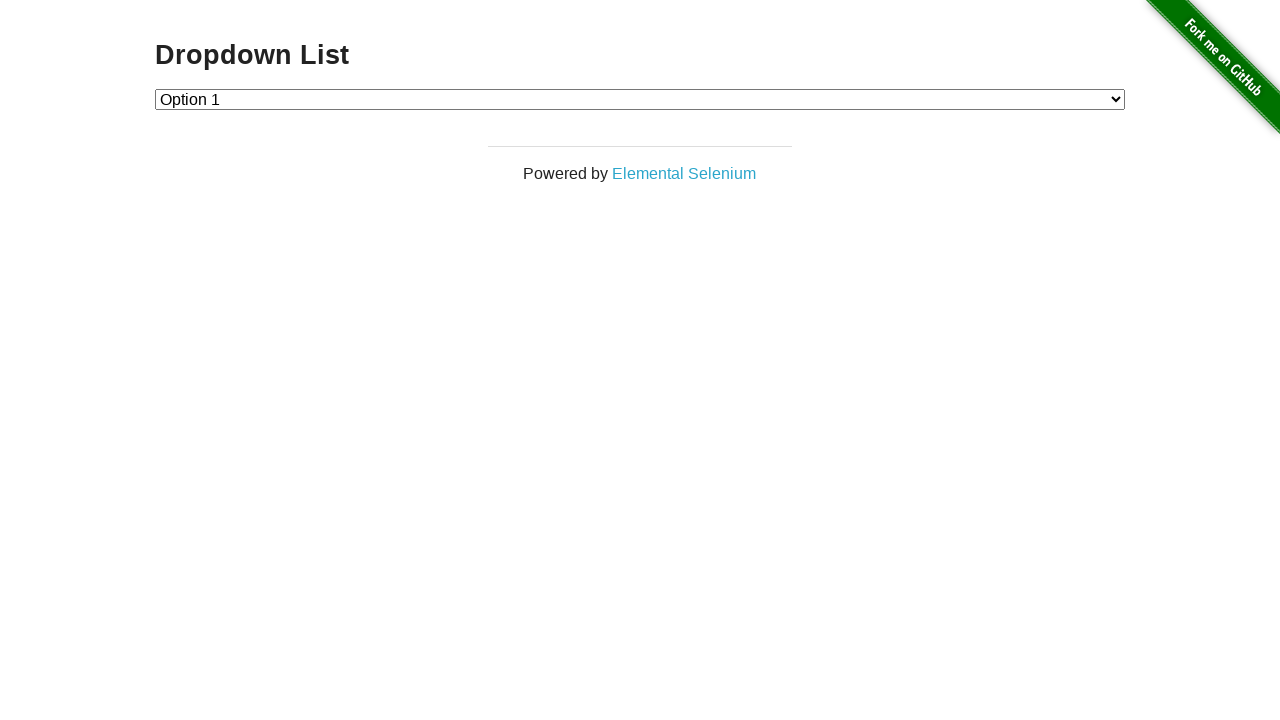